Verifies that Phones, Laptops, and Monitors category links are displayed on the homepage

Starting URL: https://www.demoblaze.com/

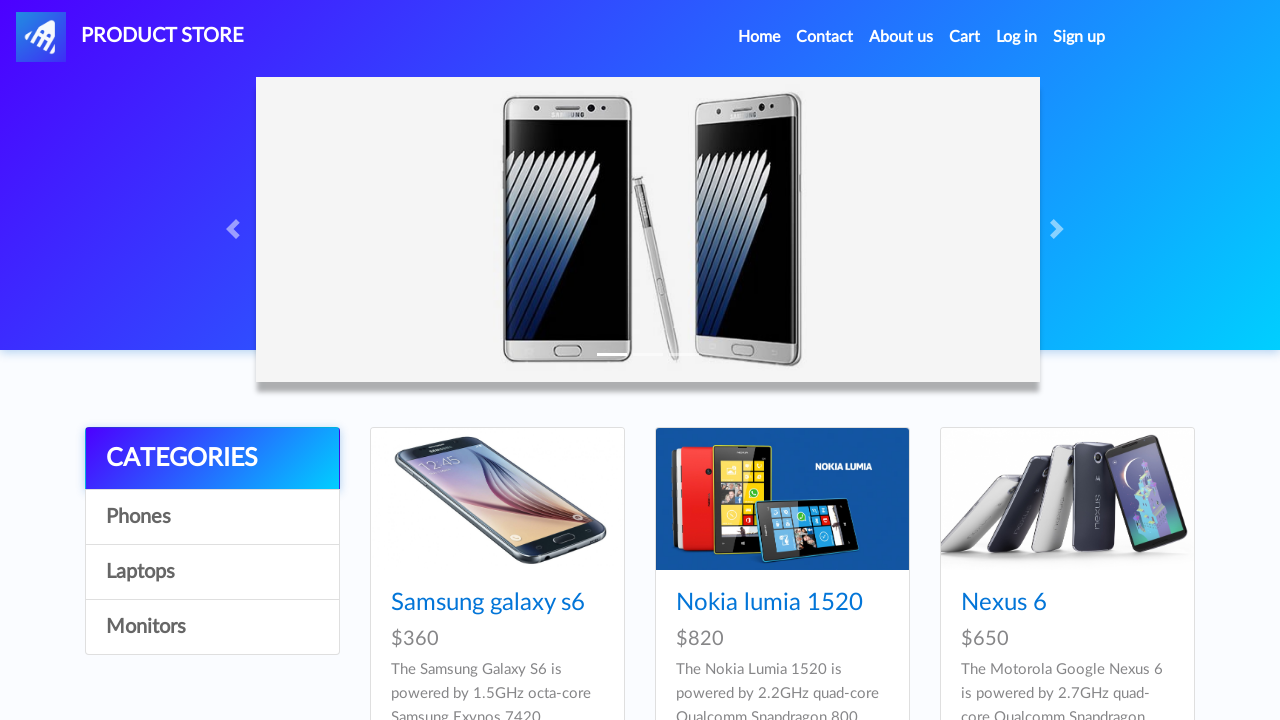

Waited for Phones category to load
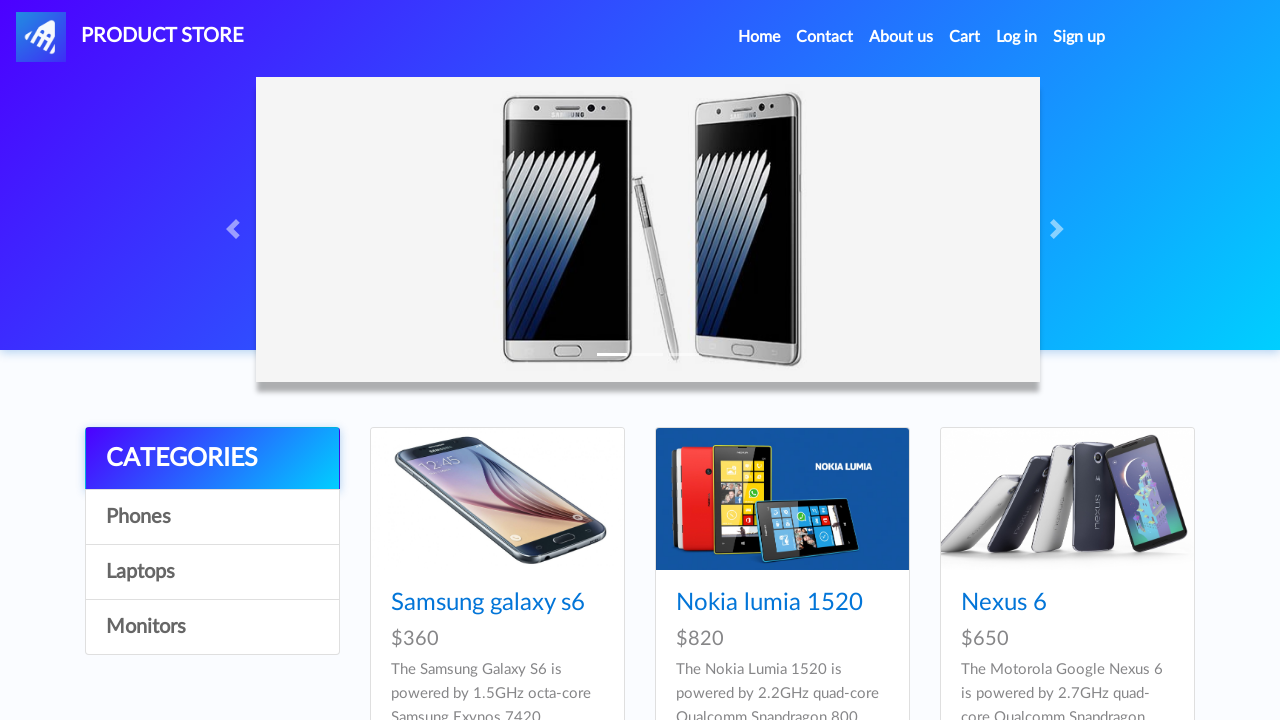

Verified Phones category is visible
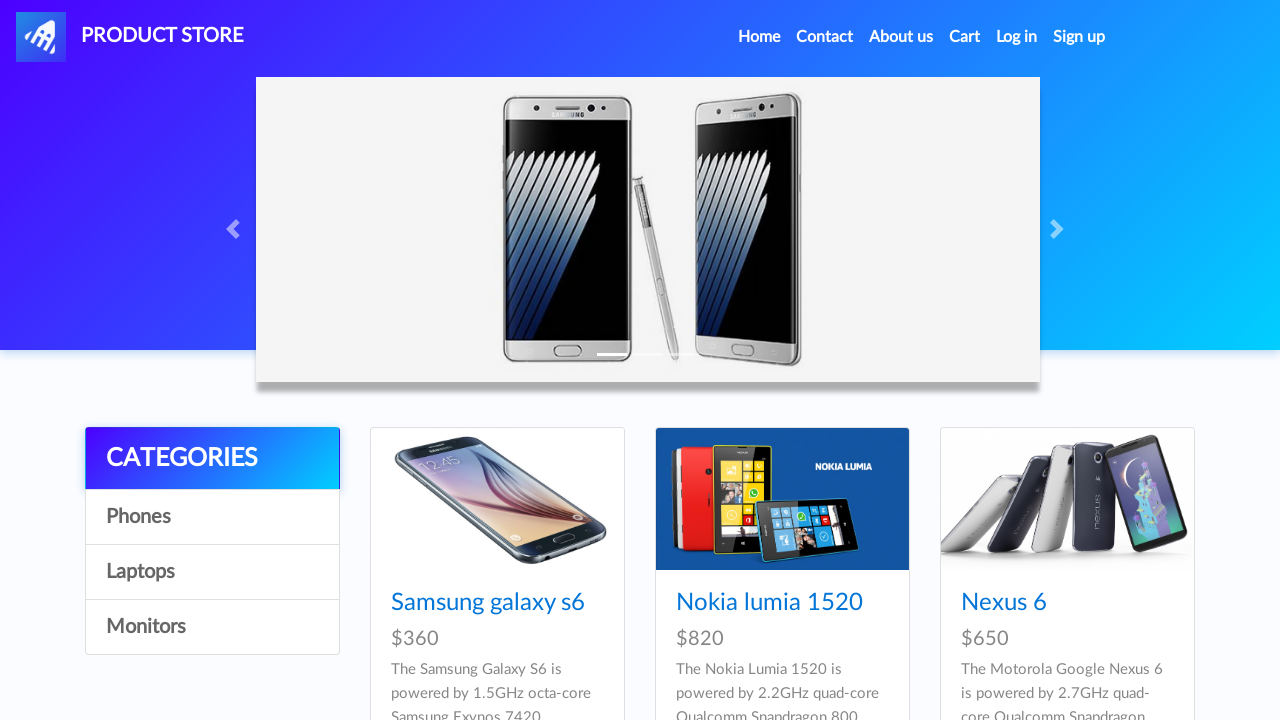

Verified Laptops category is visible
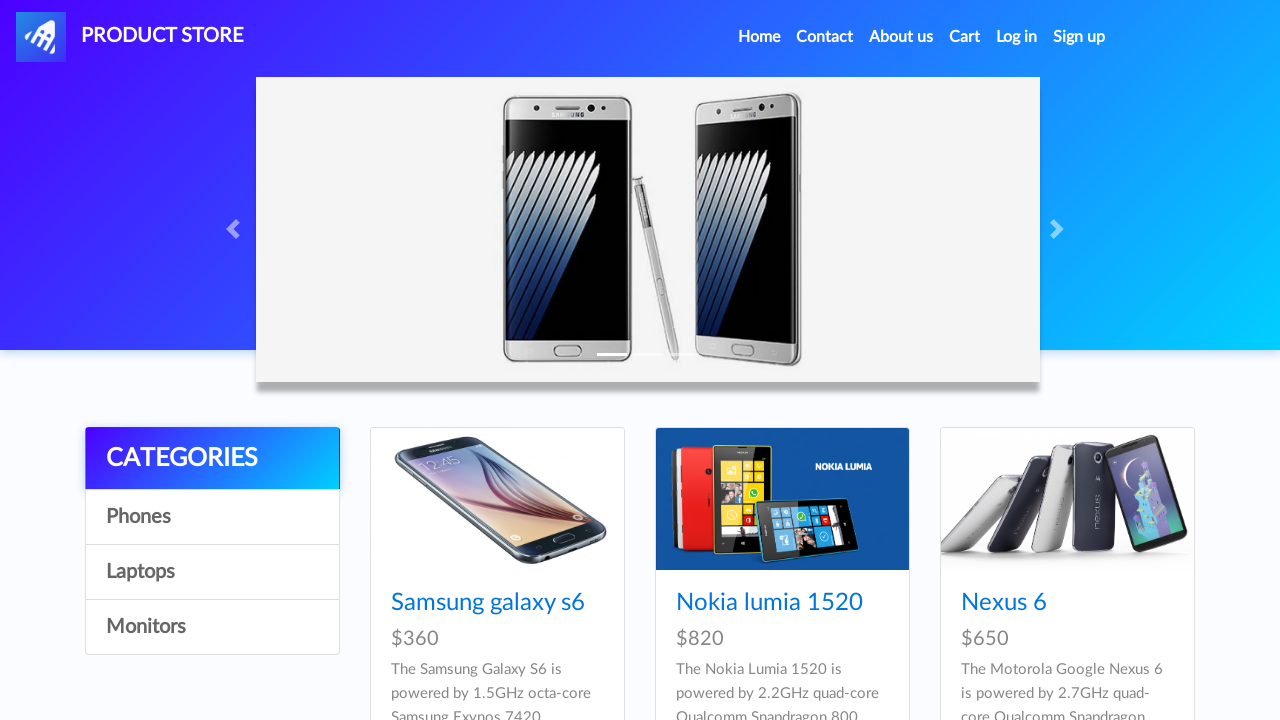

Verified Monitors category is visible
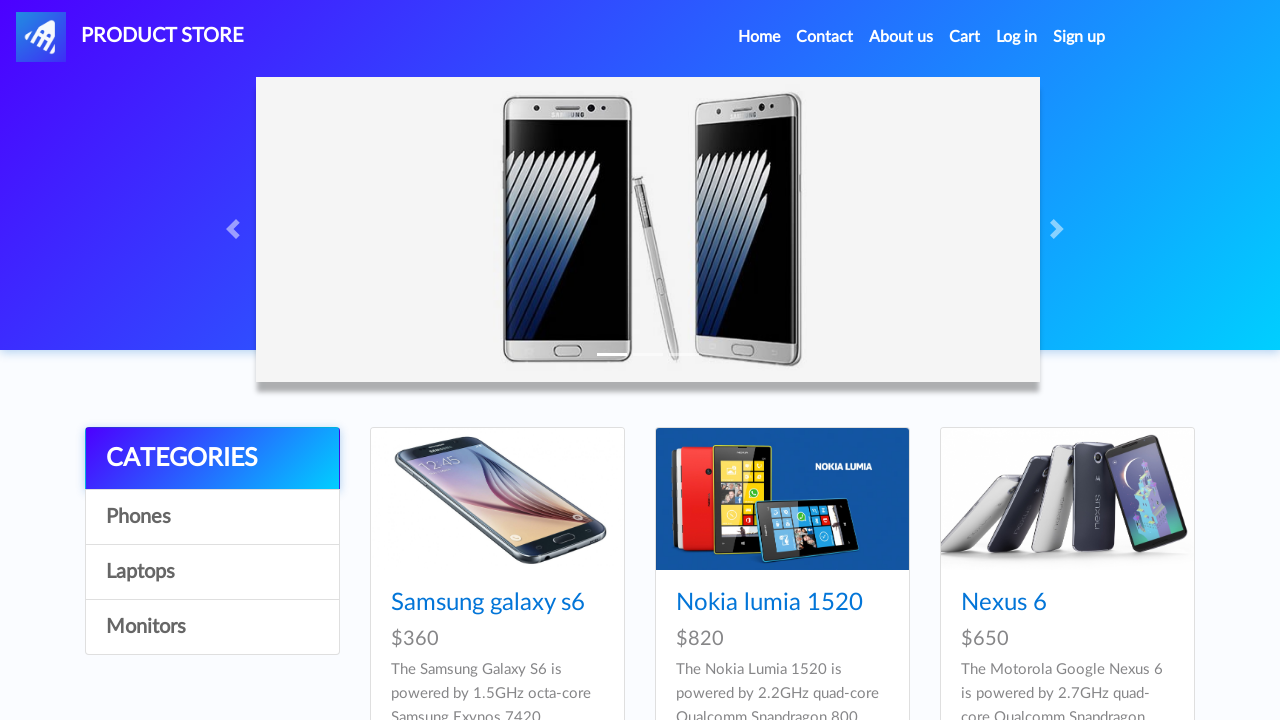

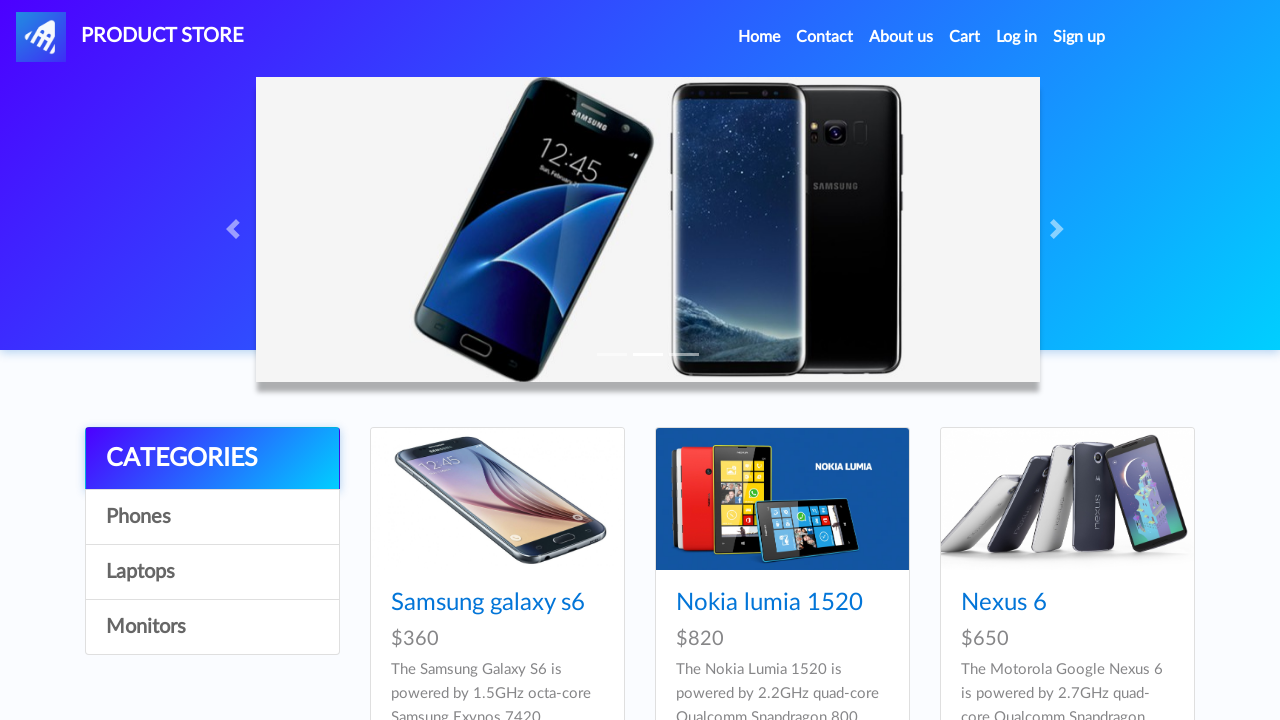